Tests drag and drop functionality by dragging an element and dropping it onto a target area, then verifying the success message

Starting URL: https://qavbox.github.io/demo/dragndrop/

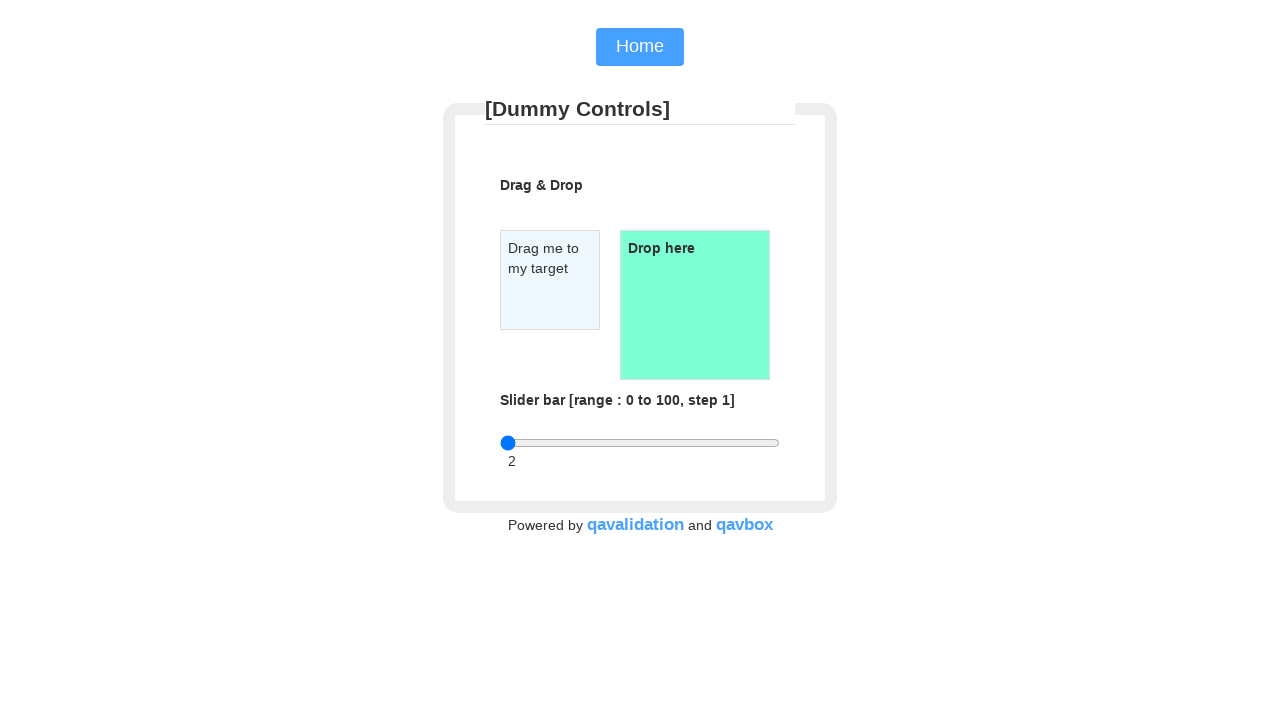

Located the draggable element
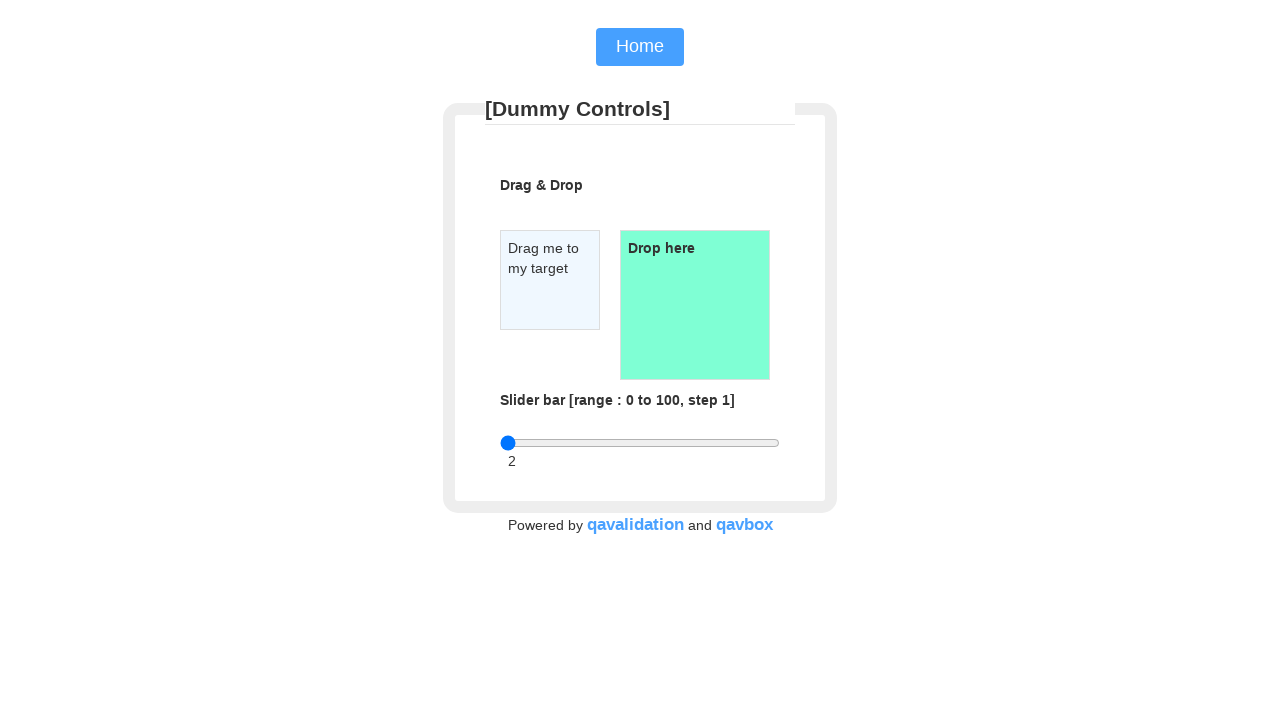

Located the droppable target element
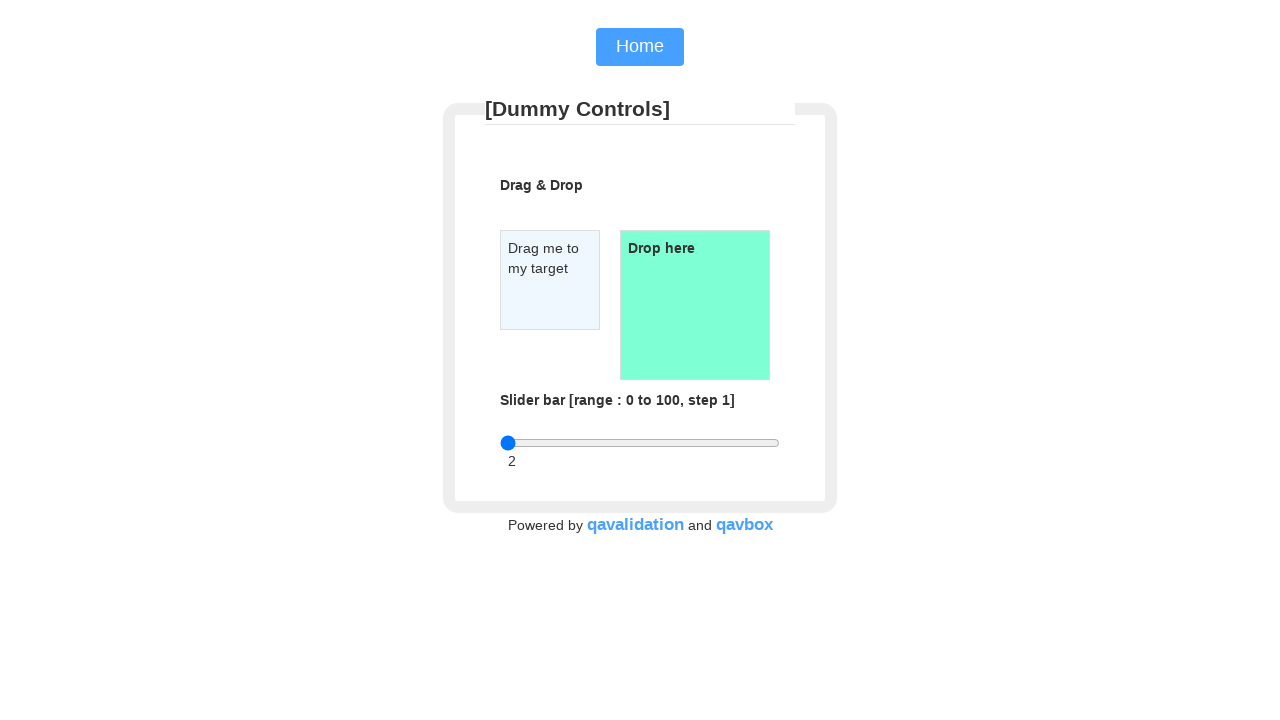

Dragged element and dropped it onto target area at (695, 305)
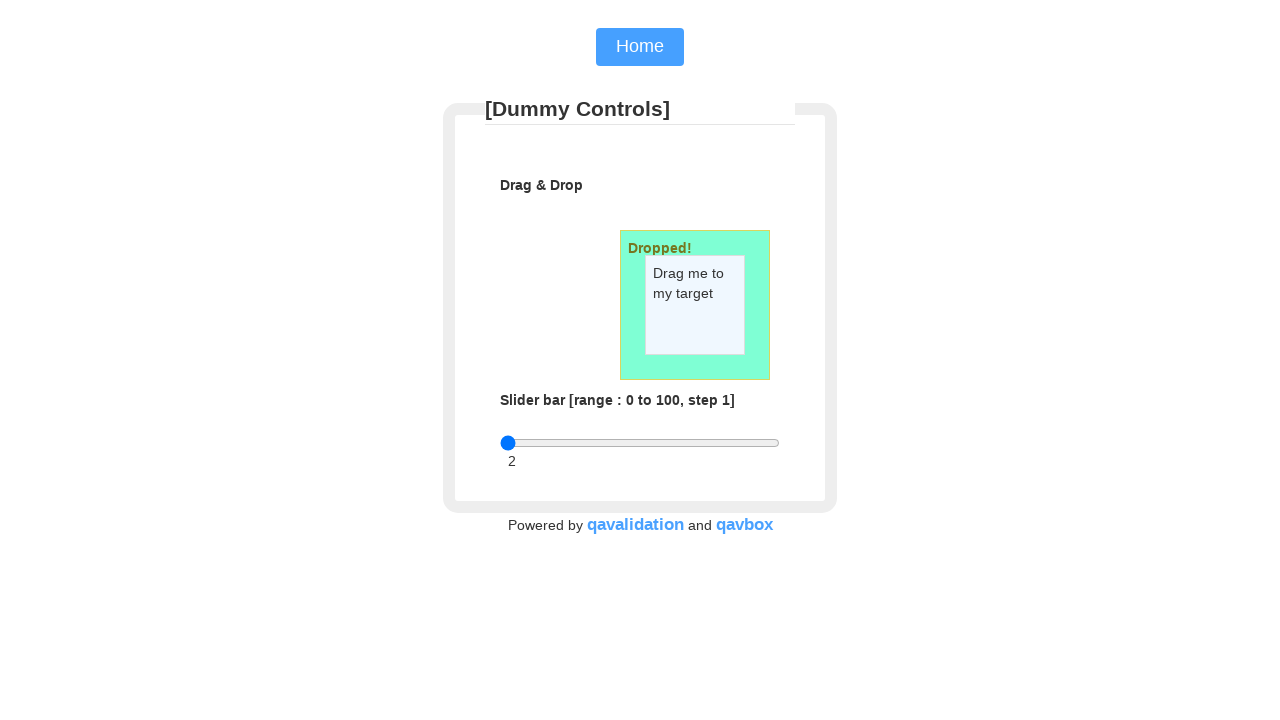

Success message element appeared after drop
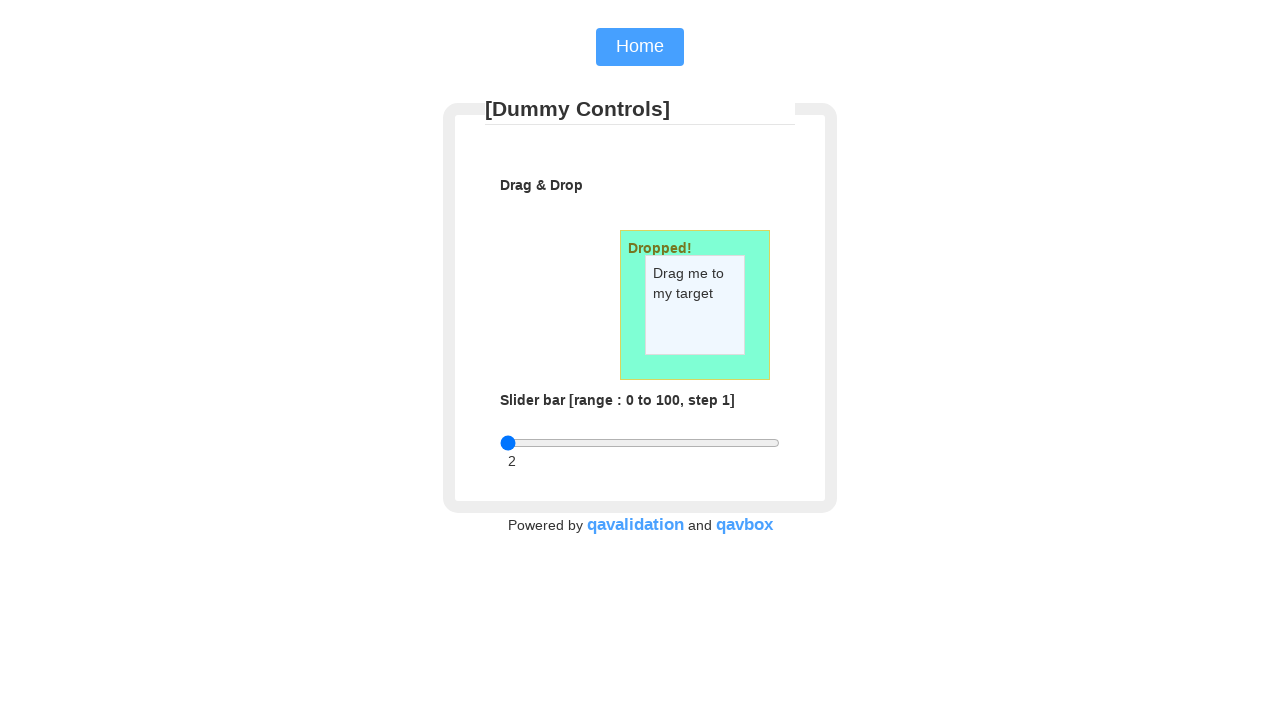

Retrieved drop success message: 'Dropped!'
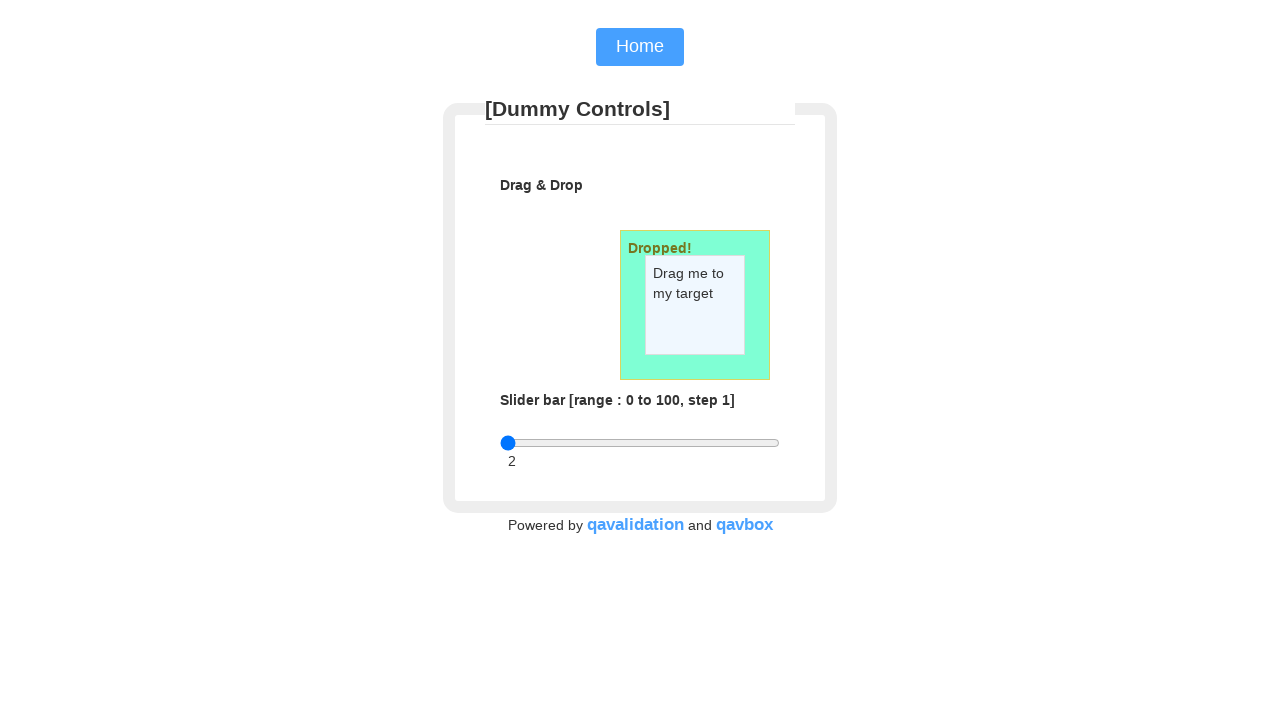

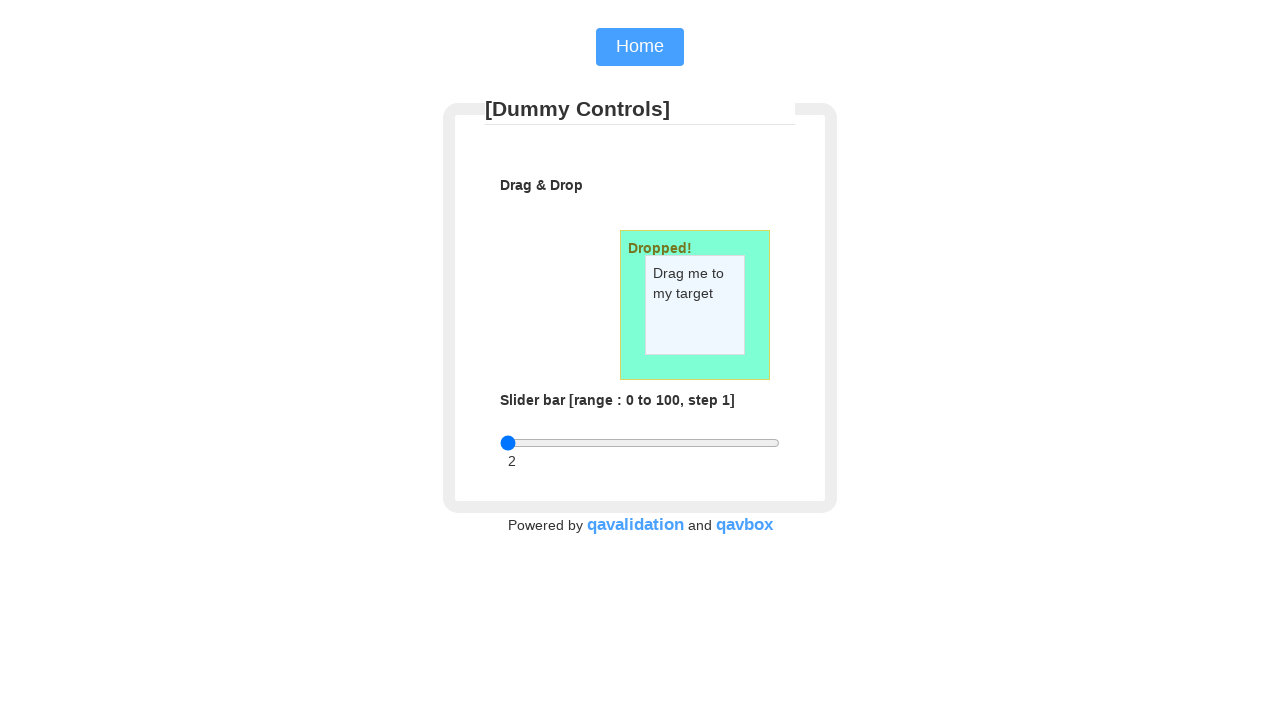